Tests dynamic controls page by verifying a textbox is initially disabled, clicking the Enable button, waiting for the textbox to become clickable, and then verifying the "It's enabled!" message appears and the textbox is now enabled.

Starting URL: https://the-internet.herokuapp.com/dynamic_controls

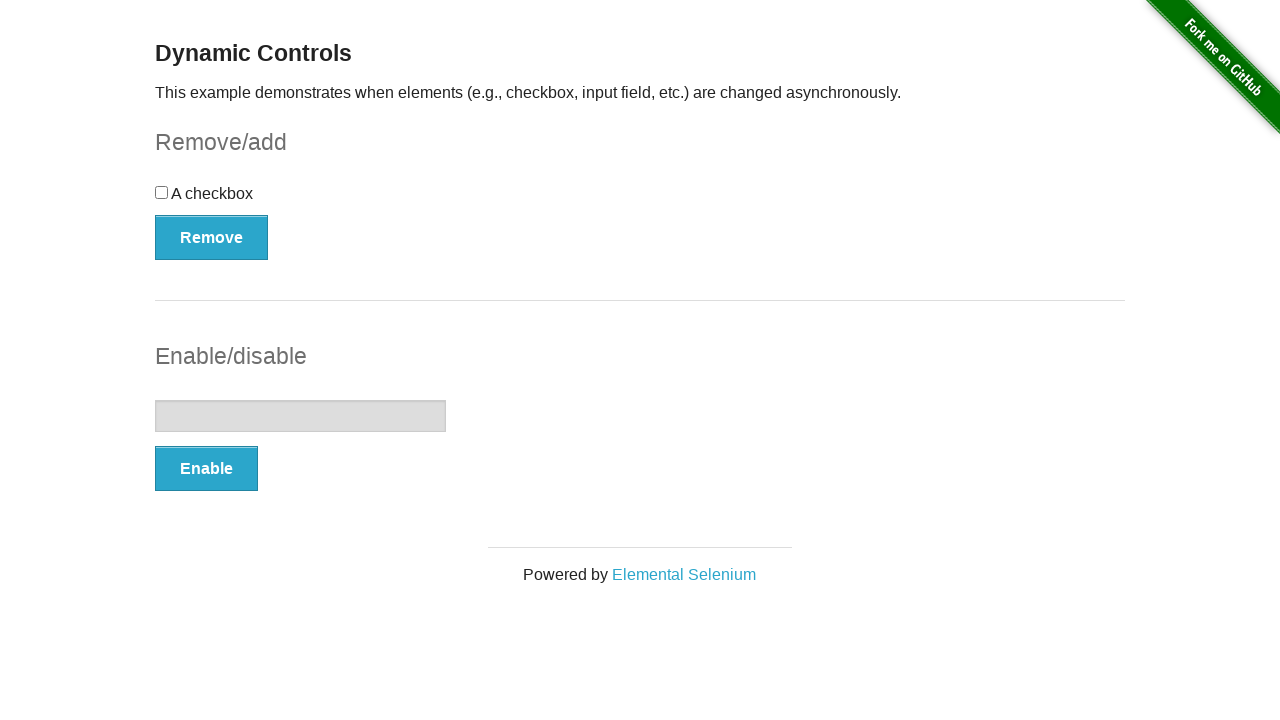

Located the textbox element
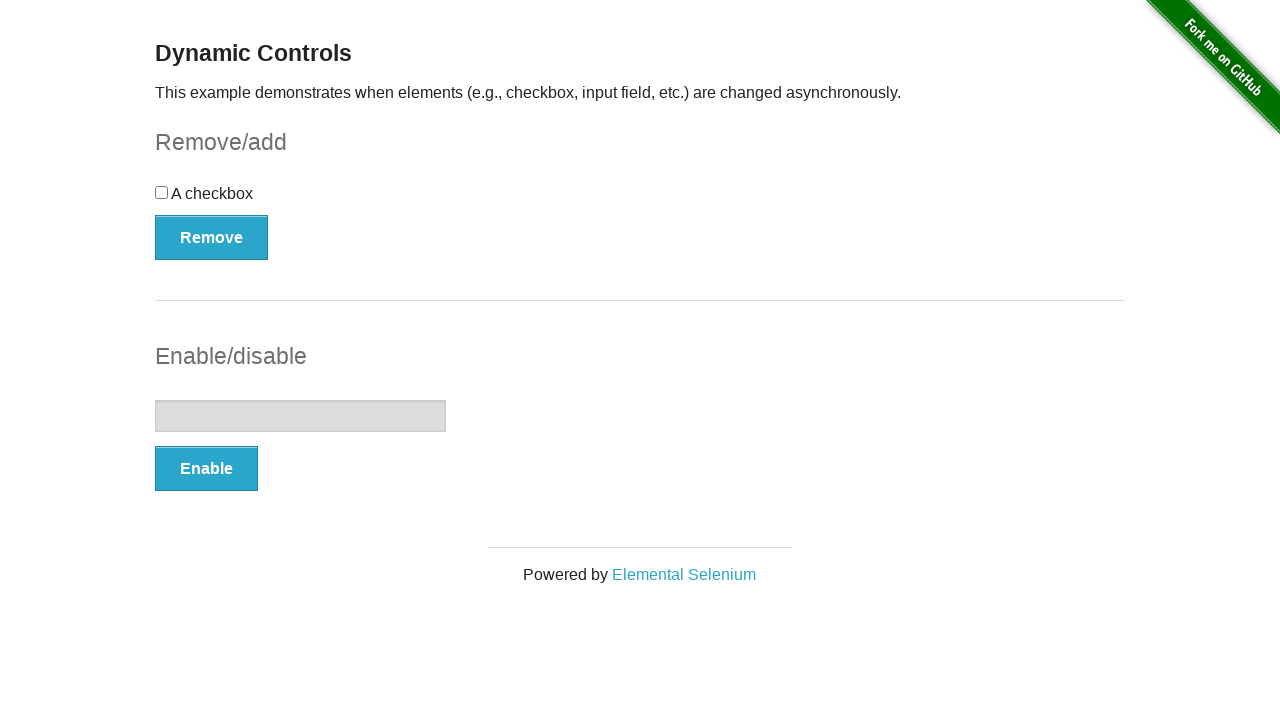

Verified textbox is initially disabled
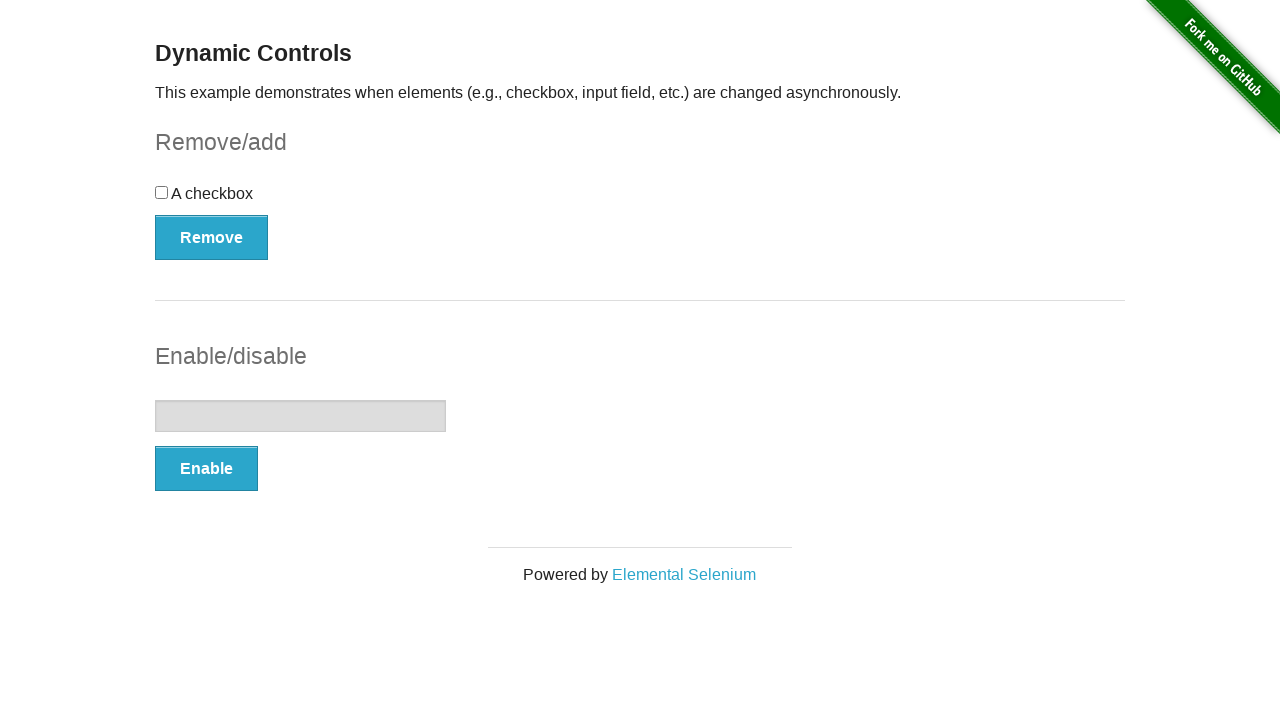

Clicked the Enable button at (206, 469) on xpath=//*[text()='Enable']
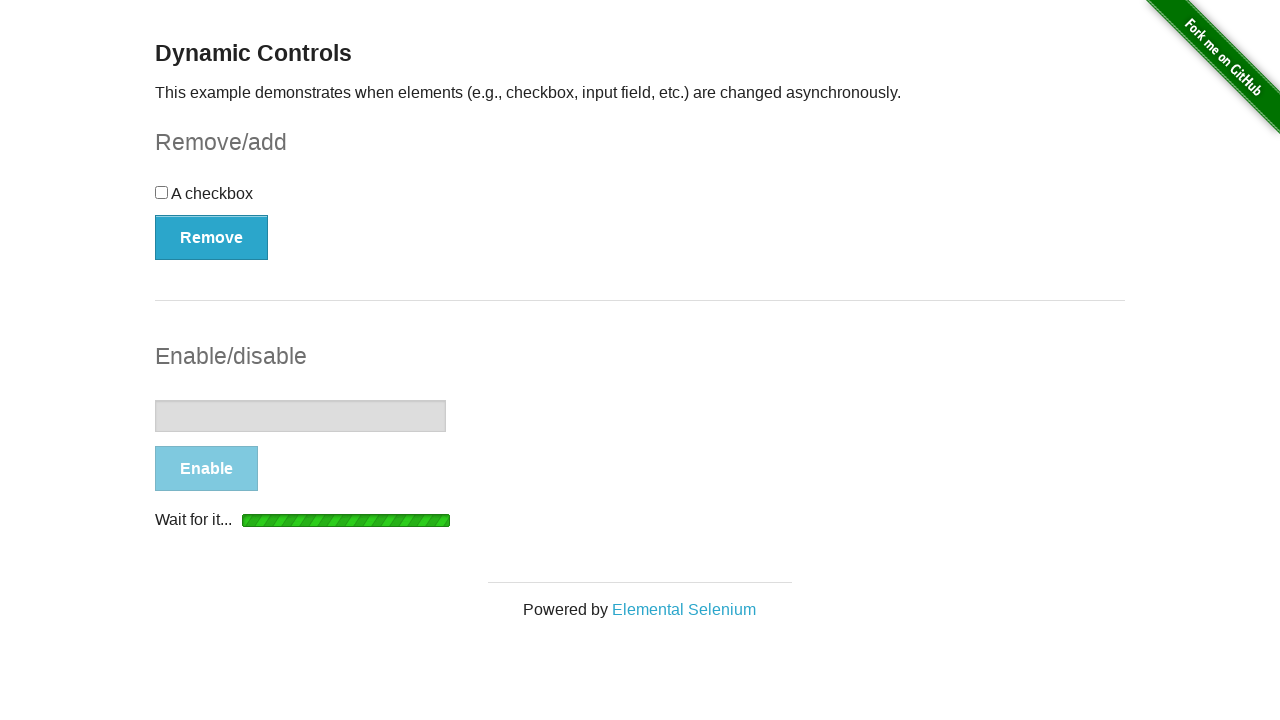

Textbox element attached to DOM
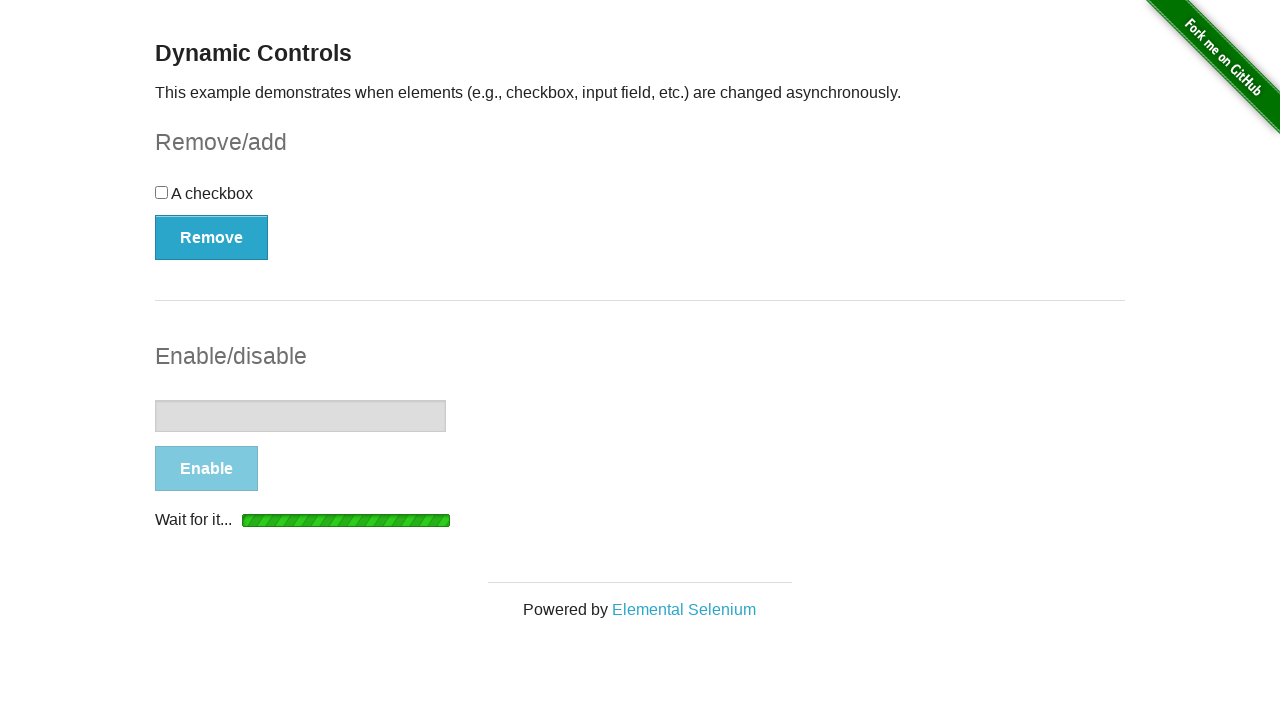

Waited for textbox to become enabled
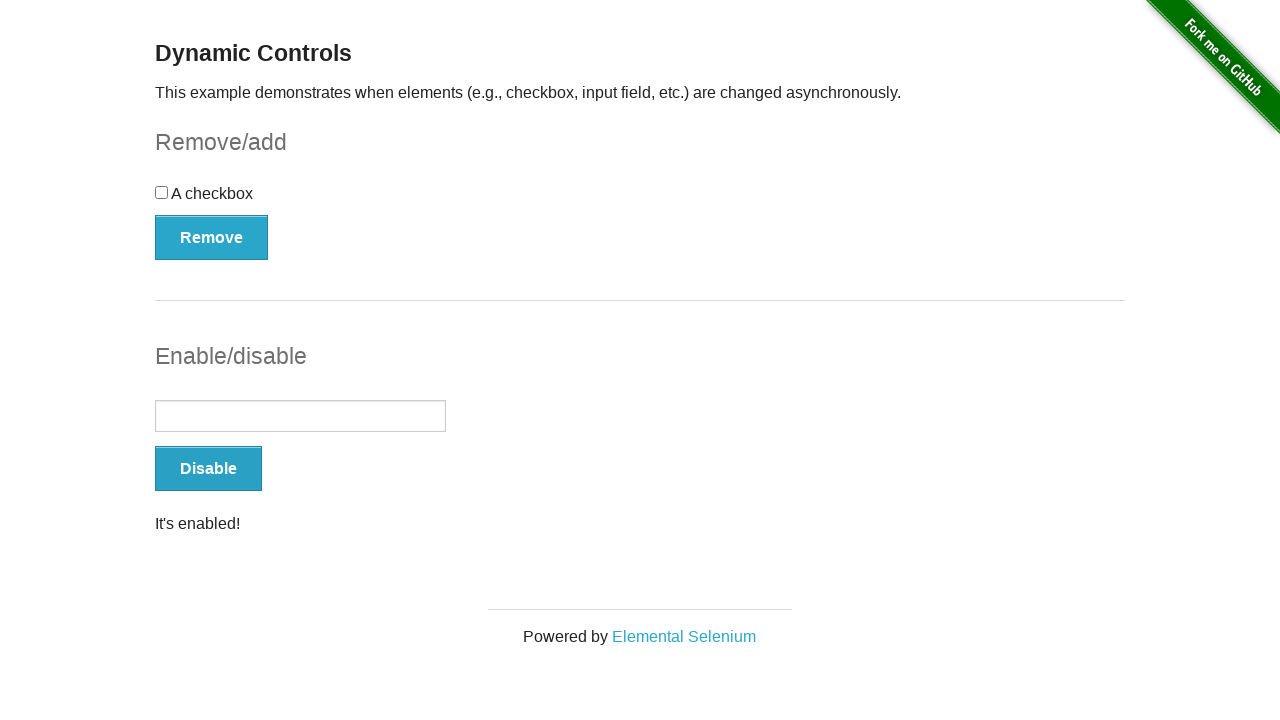

Located the 'It's enabled!' message element
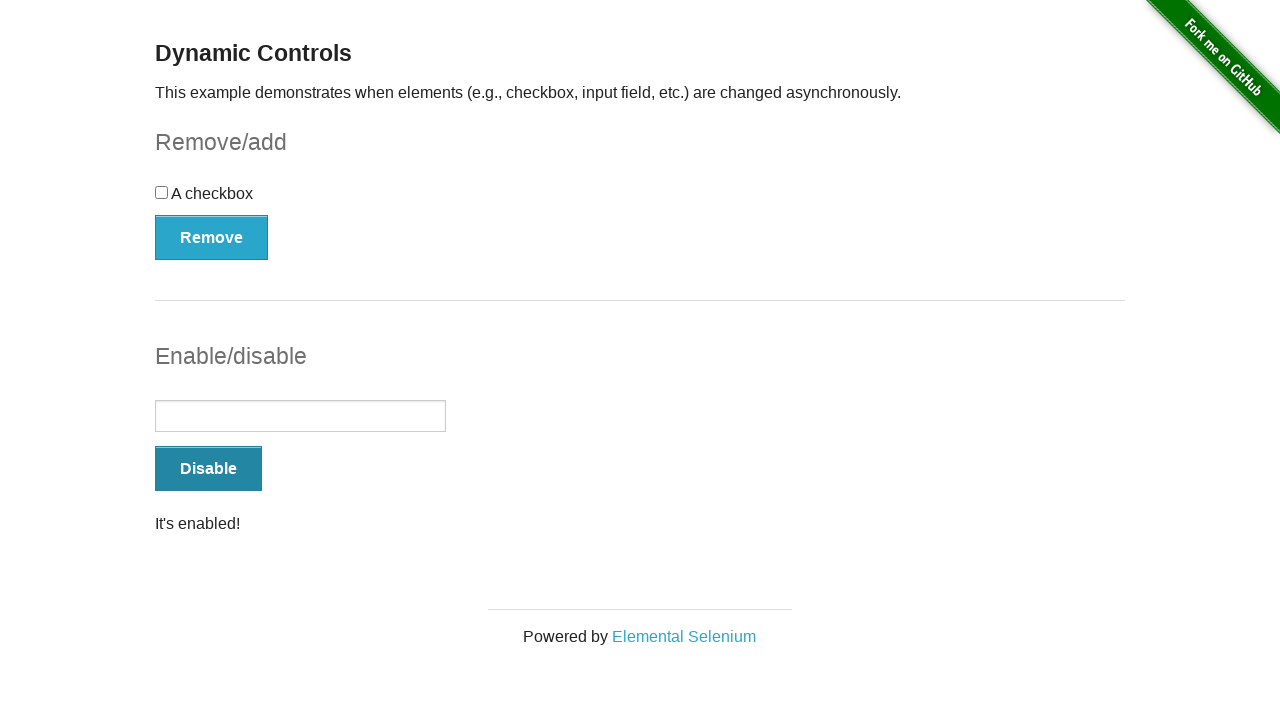

Verified 'It's enabled!' message is visible
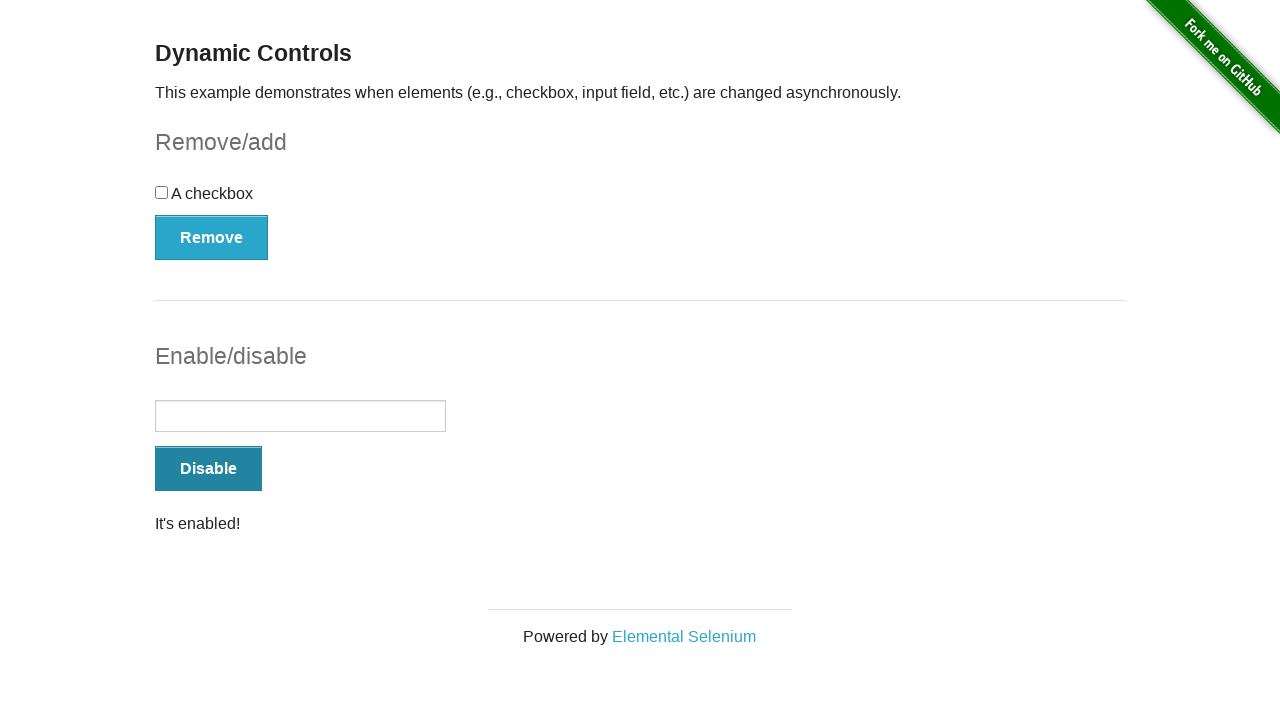

Verified textbox is now enabled
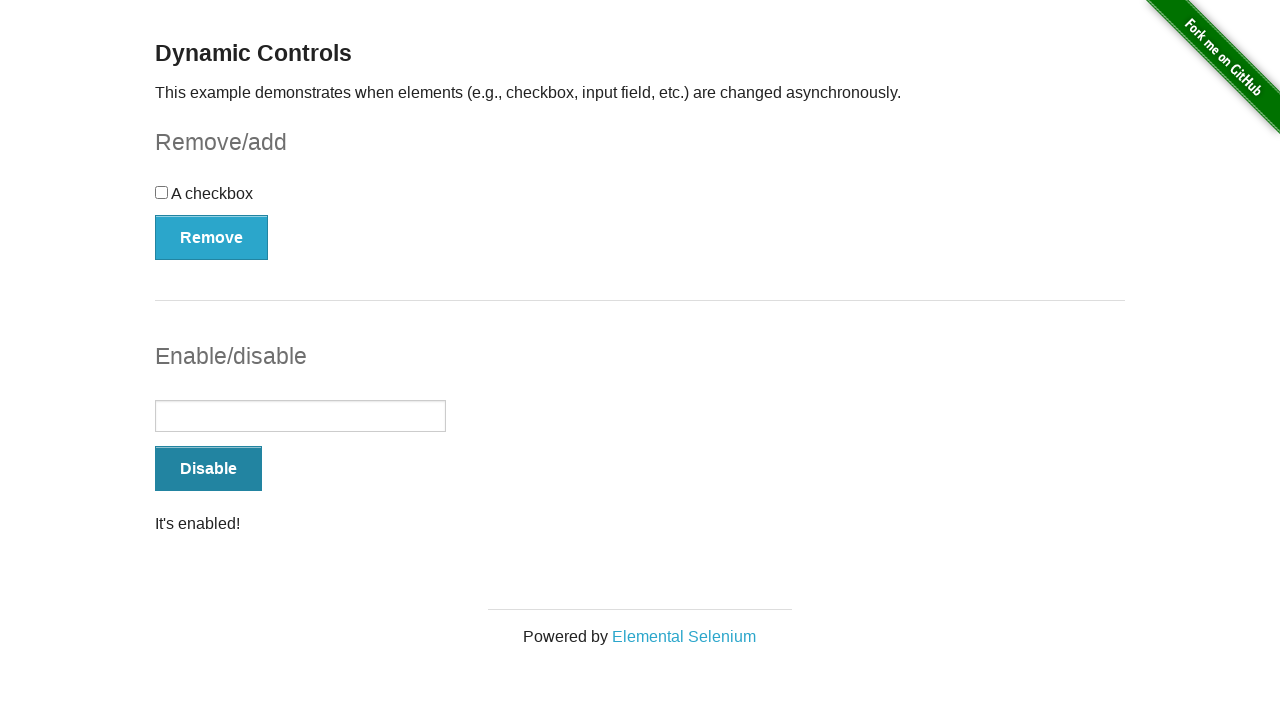

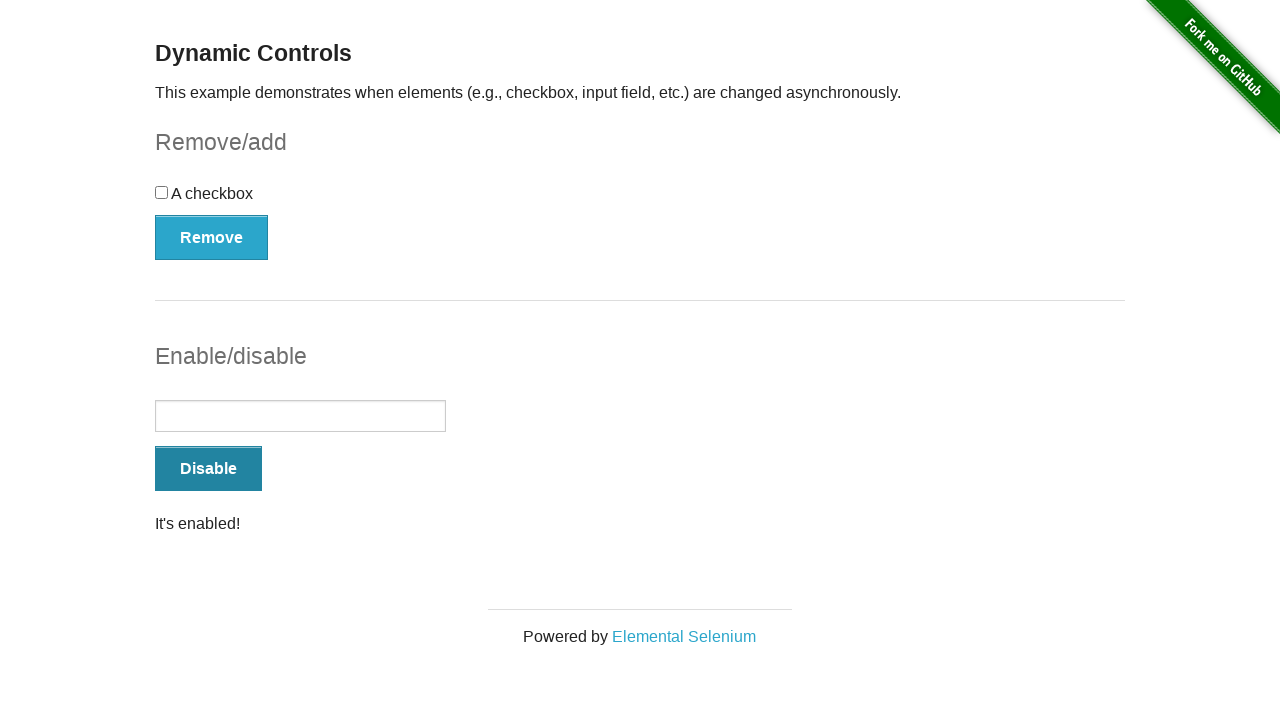